Navigates to the Allure TestOps documentation homepage and verifies that the page title contains "Allure TestOps"

Starting URL: https://docs.qameta.io/allure-testops/

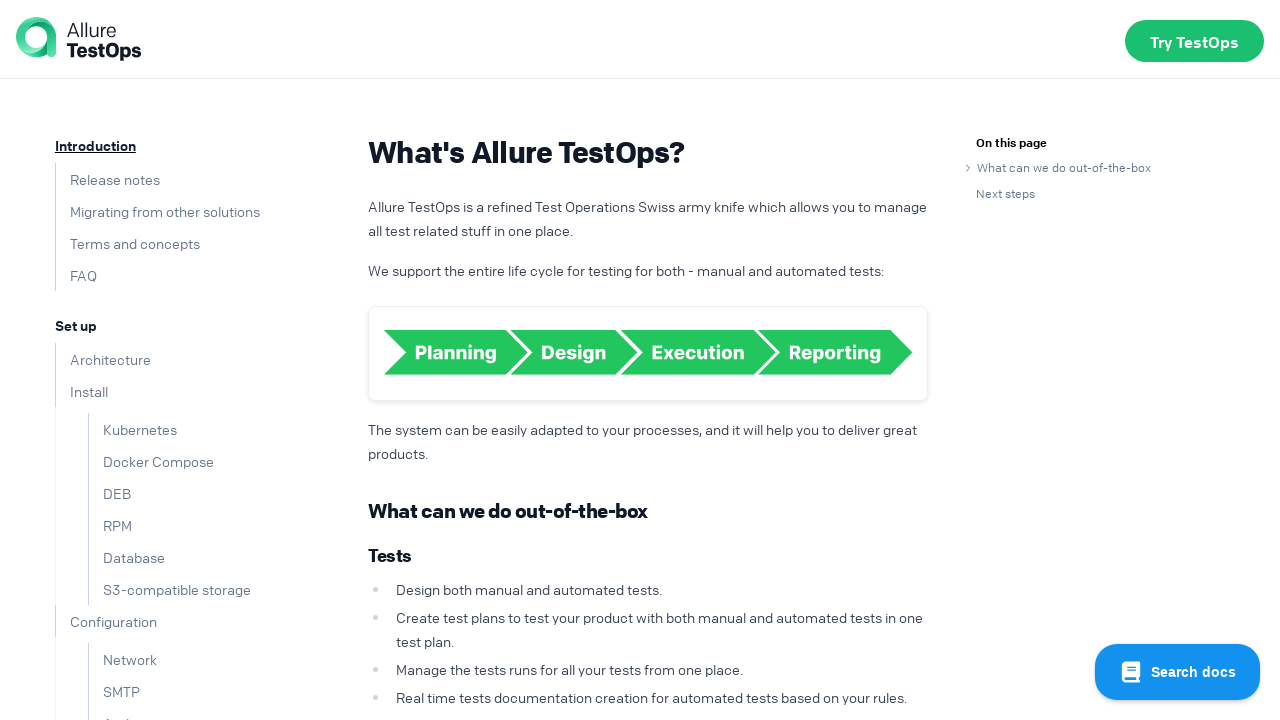

Navigated to Allure TestOps documentation homepage
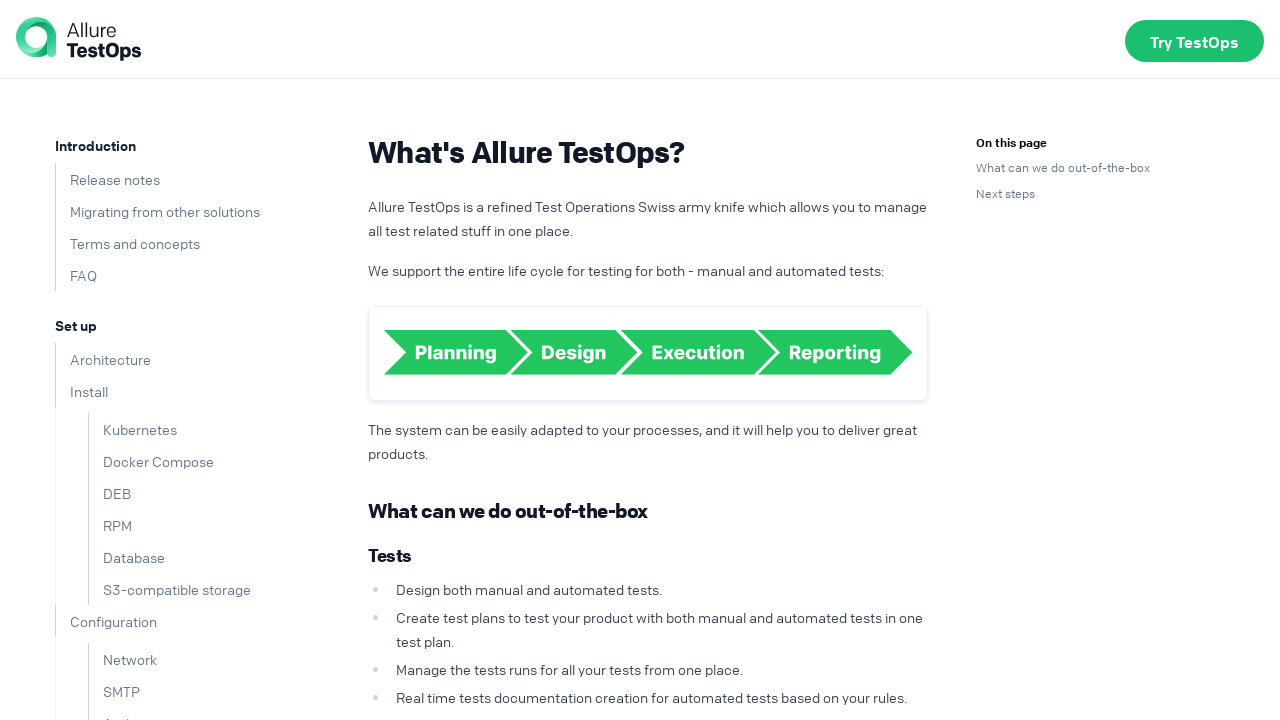

Verified that page title contains 'Allure TestOps'
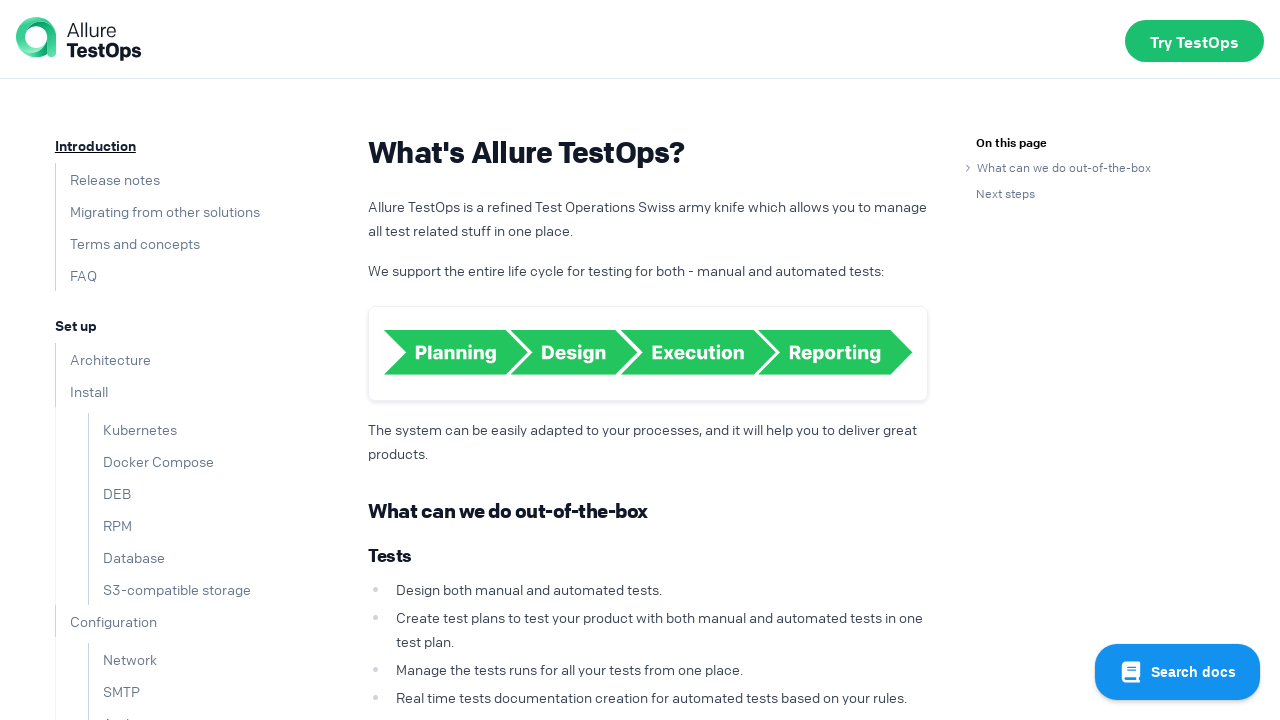

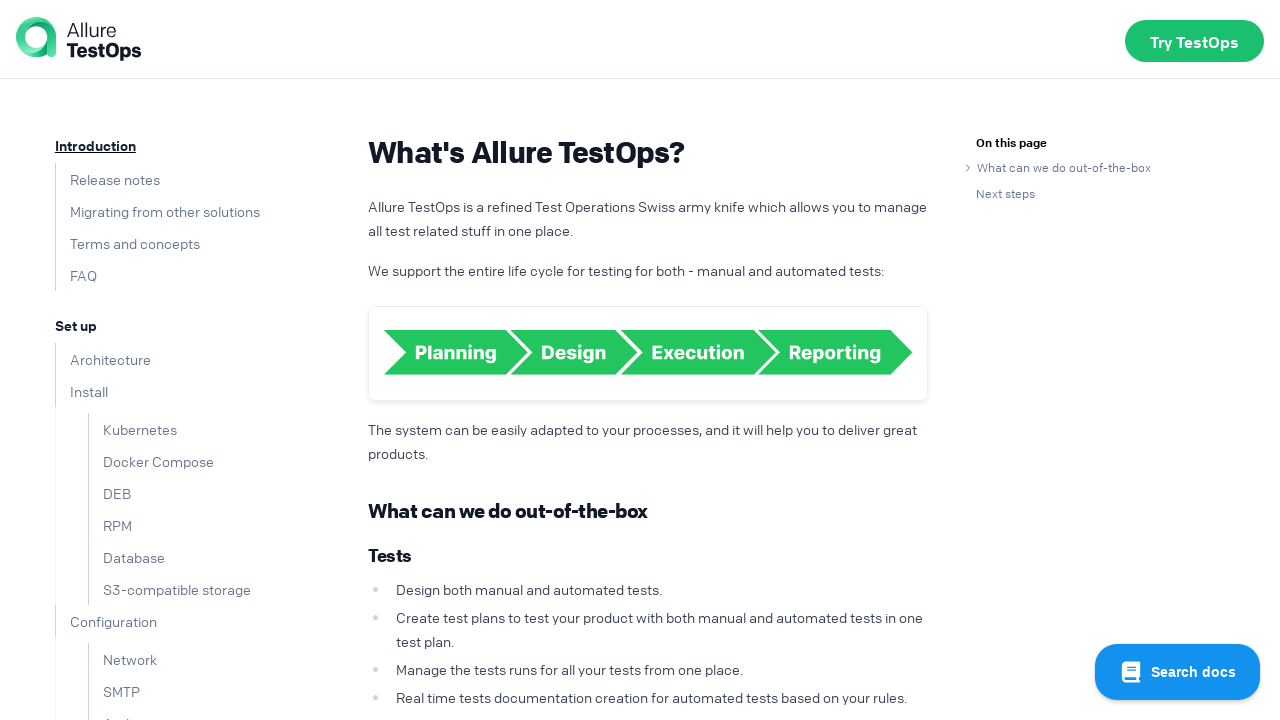